Demonstrates selectable UI interaction by selecting multiple items (item1 and item4) using Ctrl+click on jQuery UI demo page

Starting URL: http://jqueryui.com/selectable/

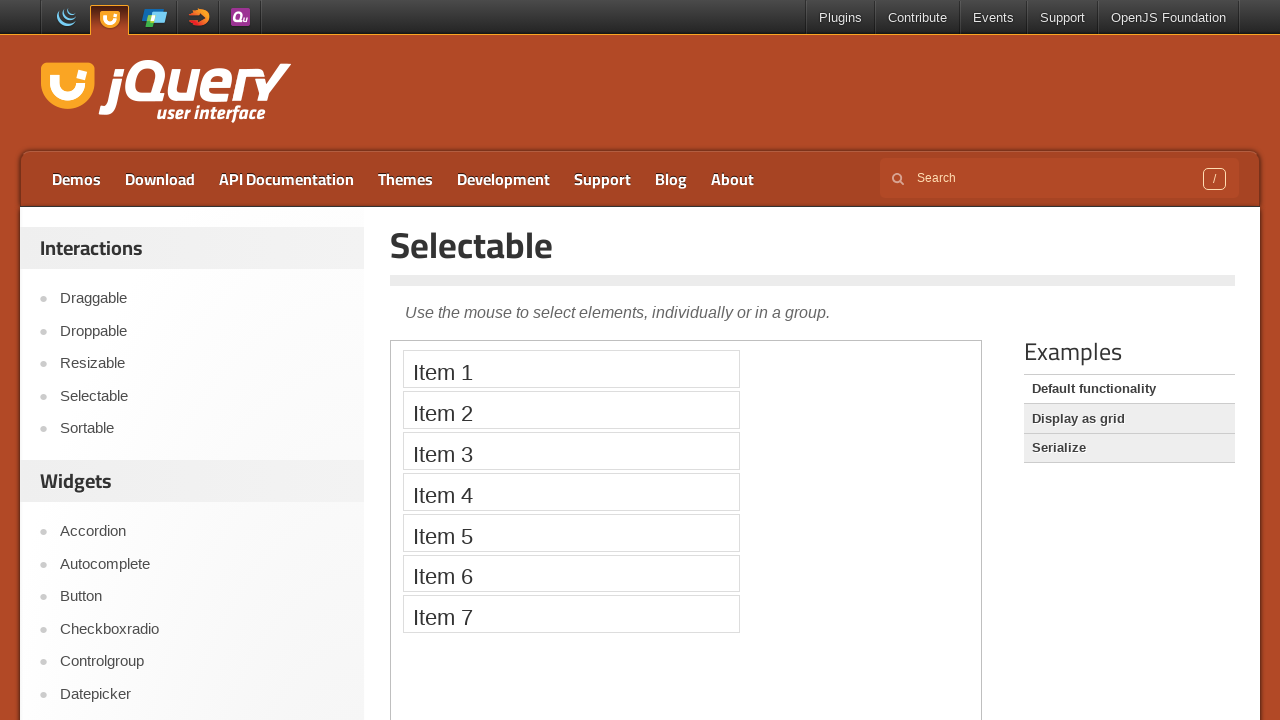

Clicked on item1 in the selectable list at (571, 369) on iframe >> nth=0 >> internal:control=enter-frame >> xpath=//ol[@id='selectable']/
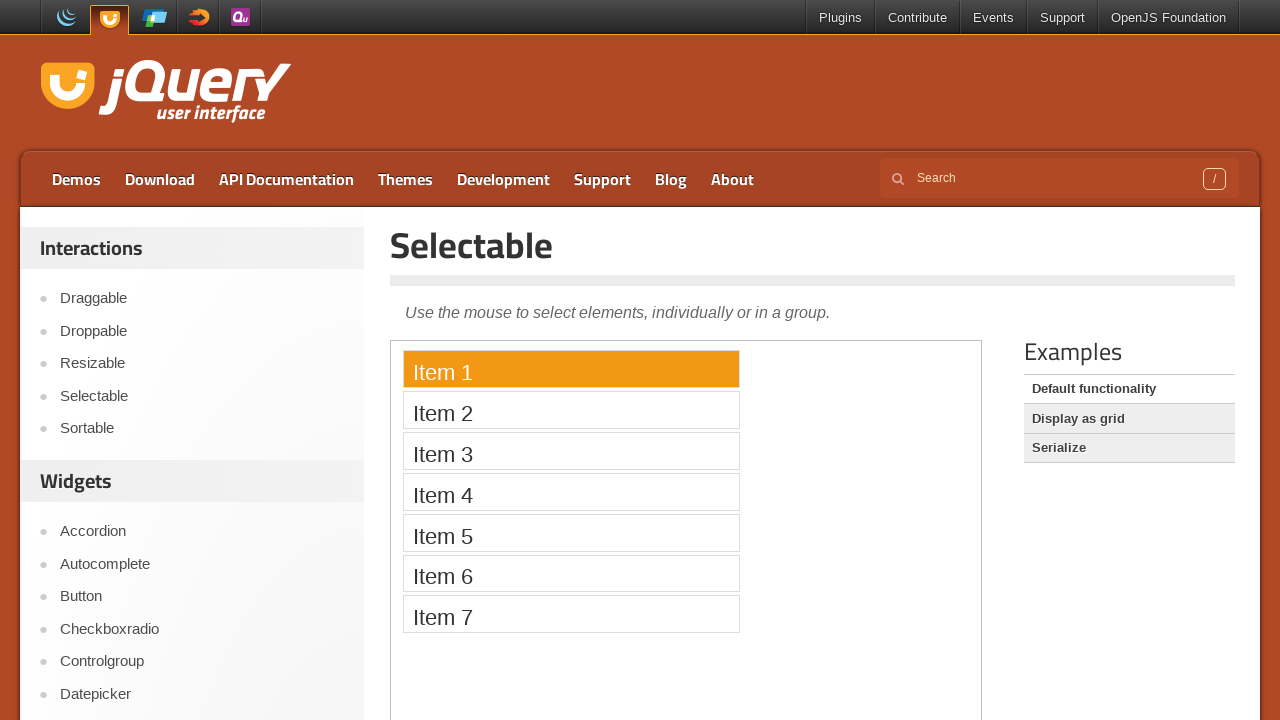

Ctrl+clicked on item4 to select multiple items at (571, 492) on iframe >> nth=0 >> internal:control=enter-frame >> xpath=//ol[@id='selectable']/
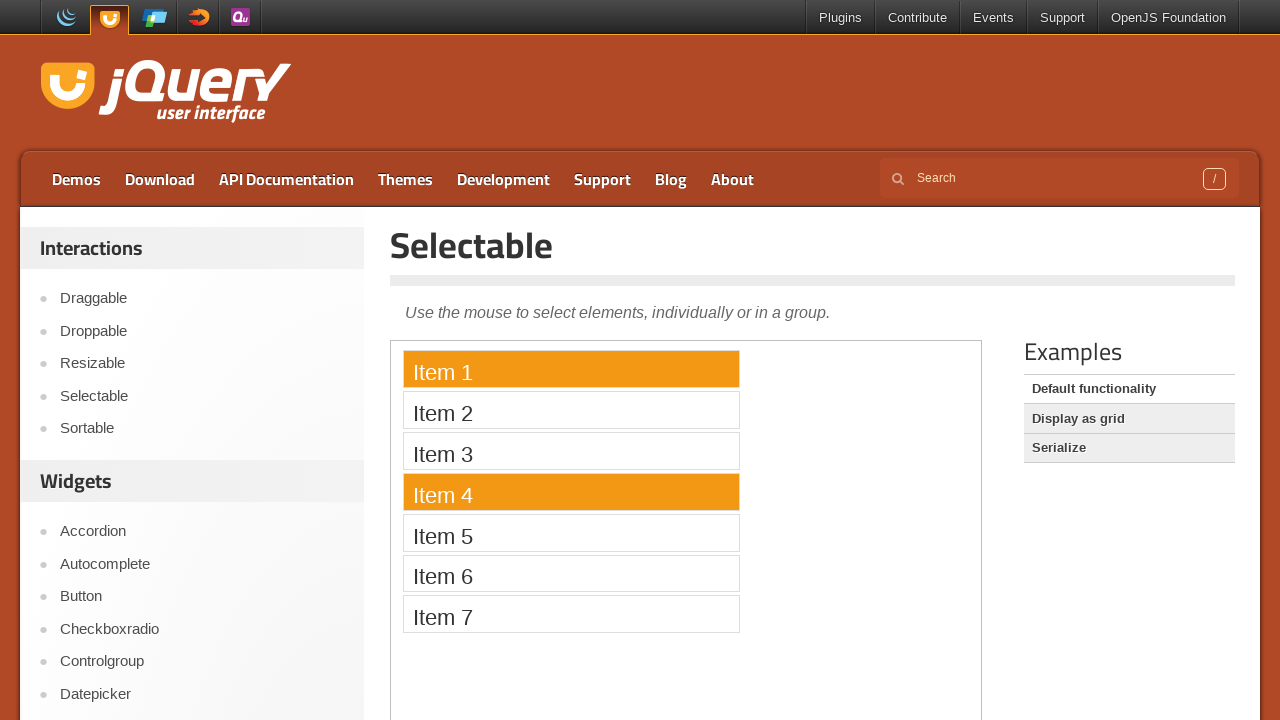

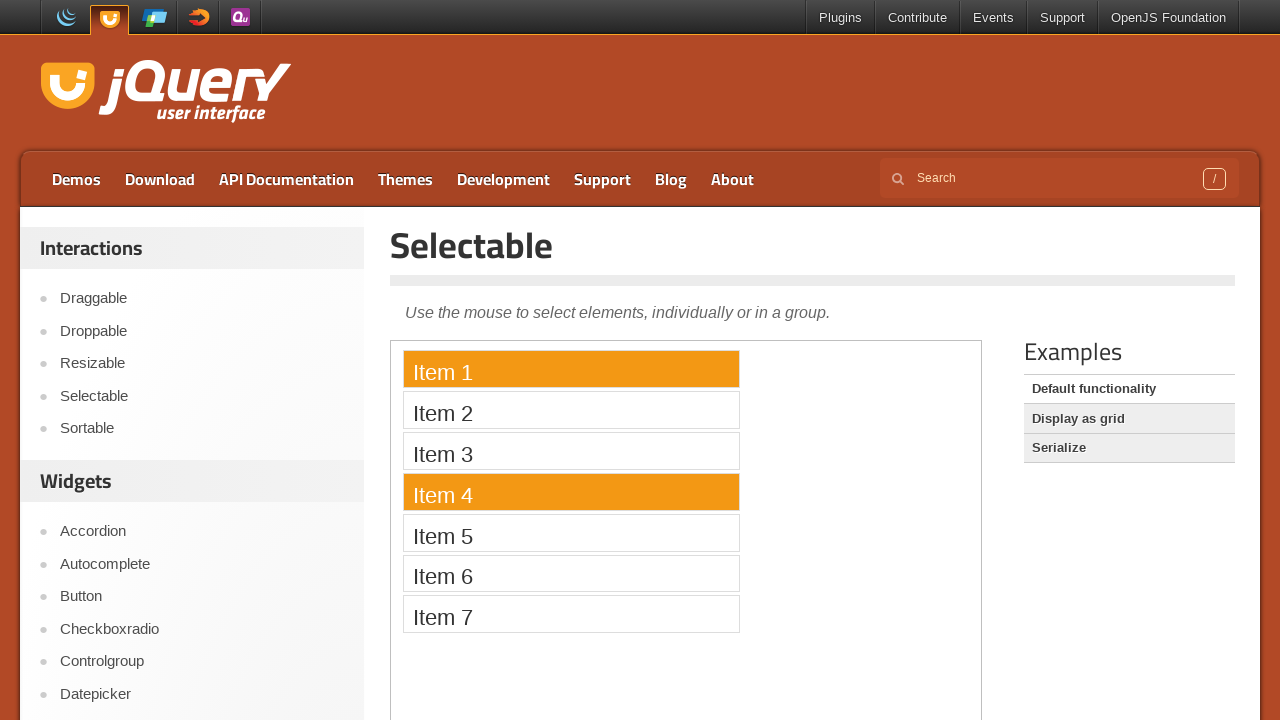